Navigates to GitHub homepage and verifies the page title loads correctly

Starting URL: https://github.com

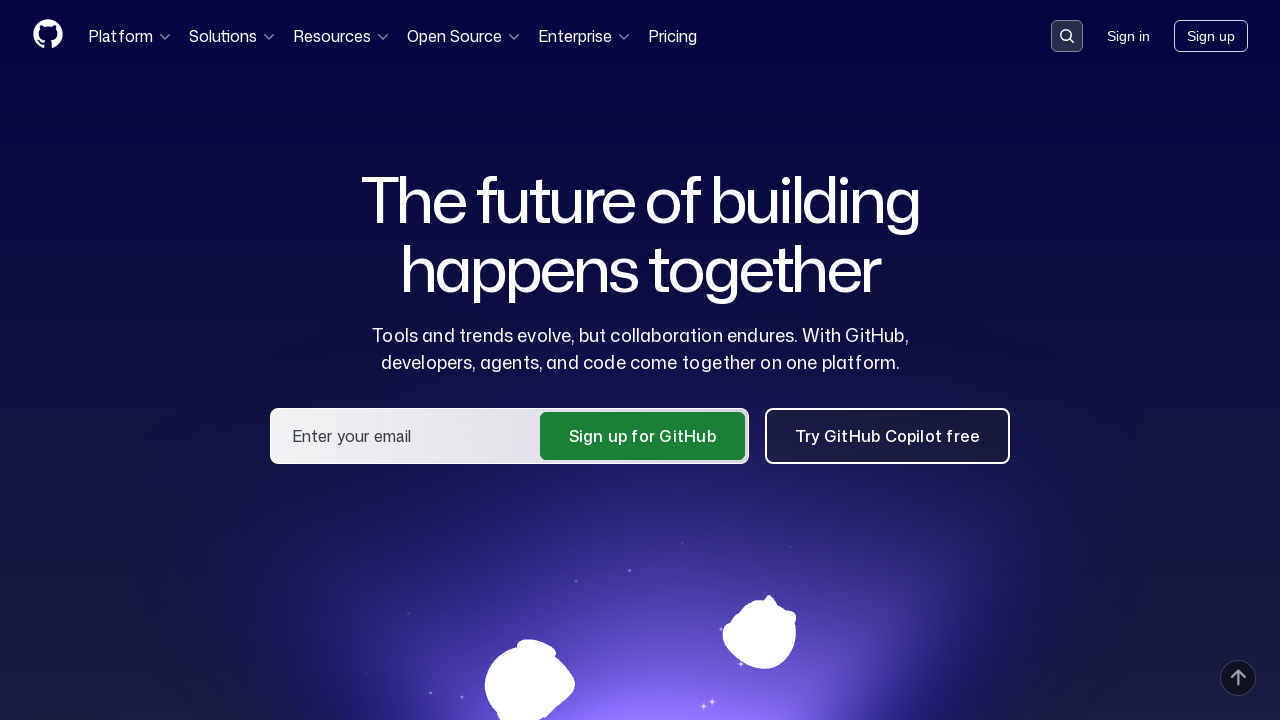

Navigated to GitHub homepage
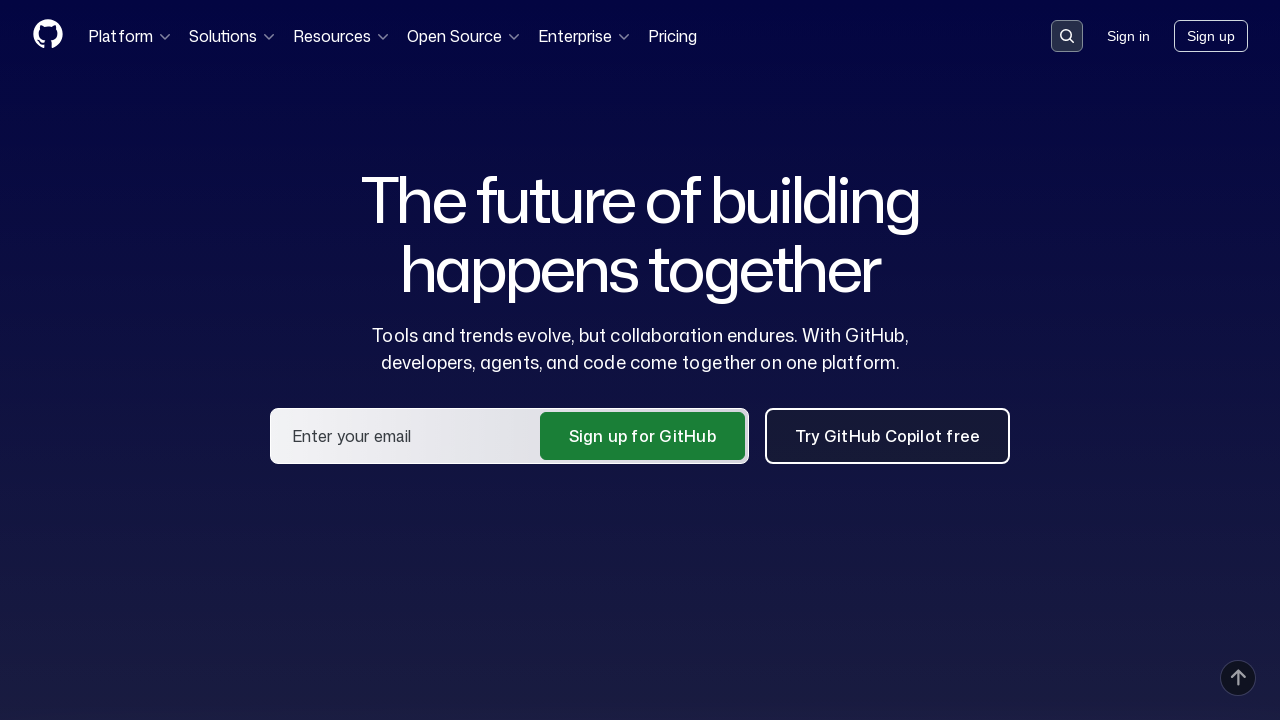

Retrieved page title: GitHub · Change is constant. GitHub keeps you ahead. · GitHub
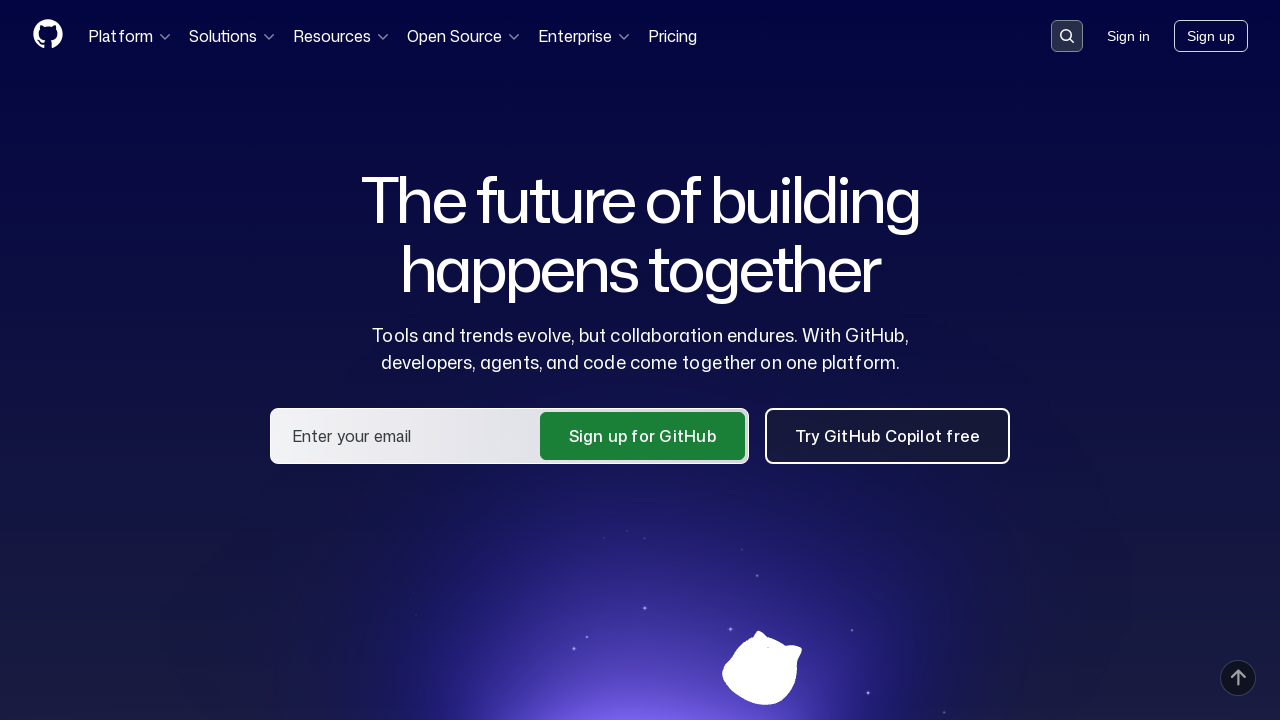

Printed page title to console
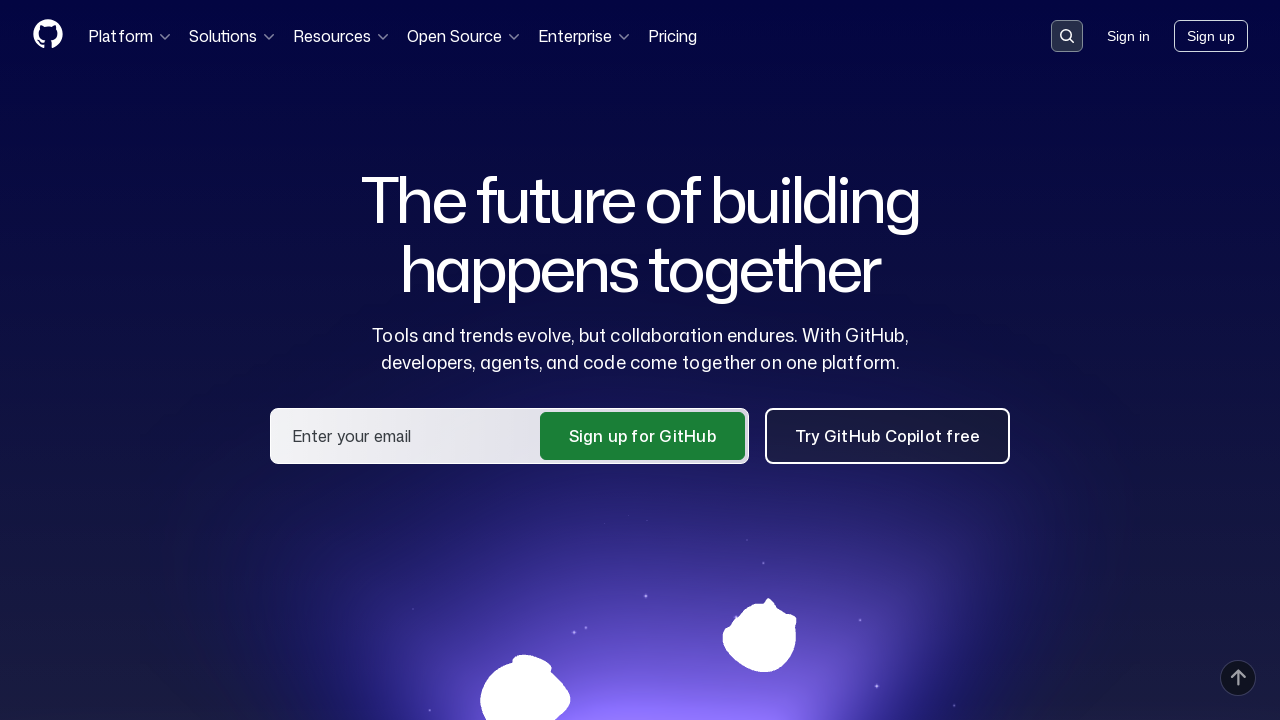

Verified that page title contains 'GitHub'
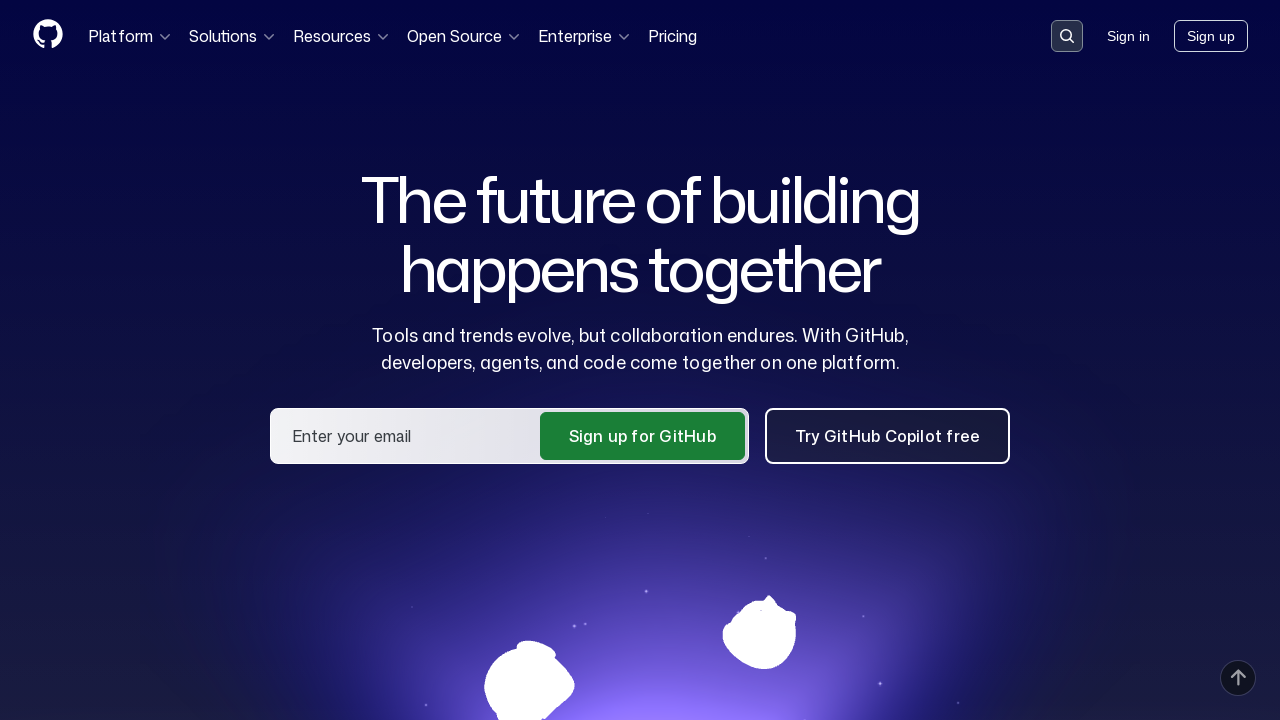

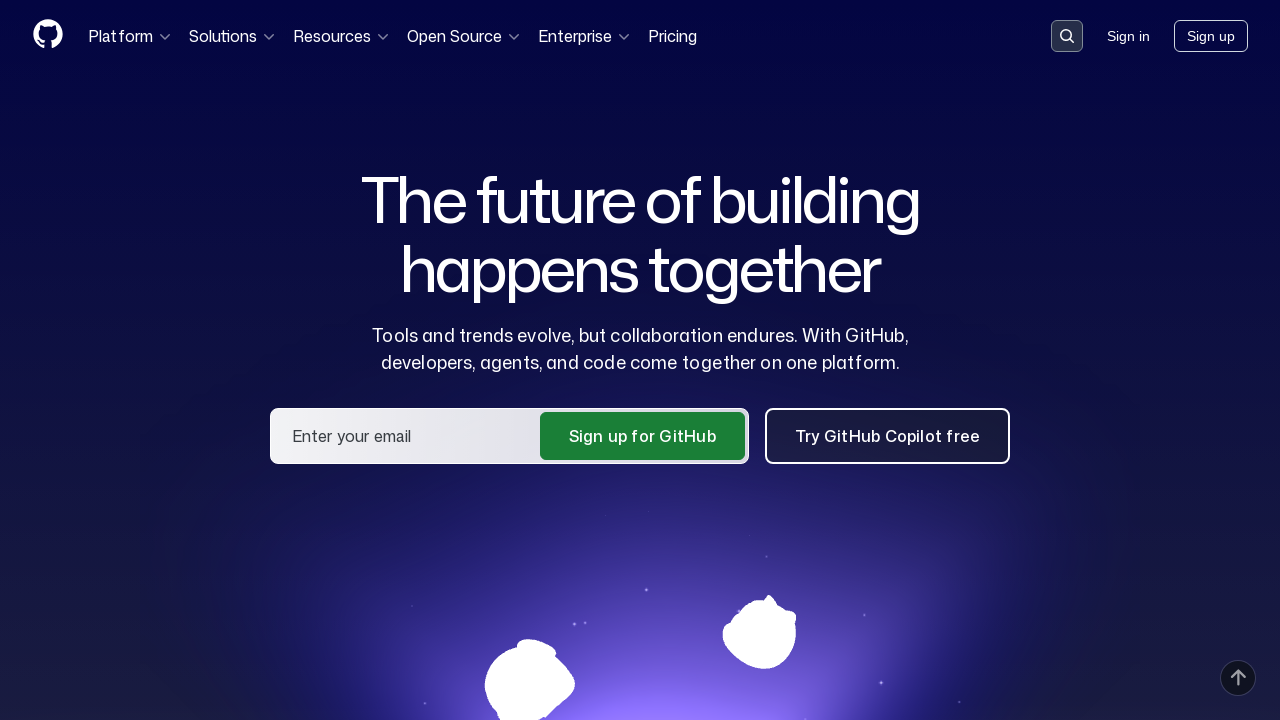